Opens the Portnov Computer School website and retrieves the page title

Starting URL: https://www.portnov.com

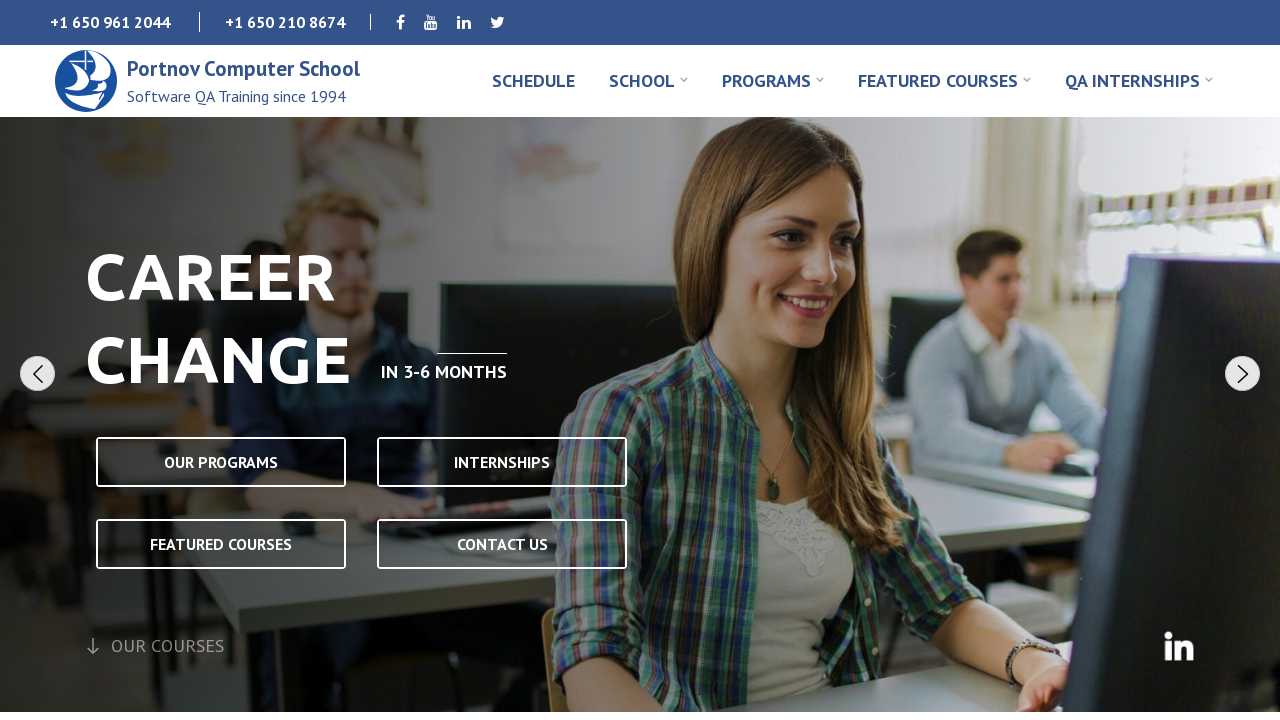

Waited for page to load (domcontentloaded state)
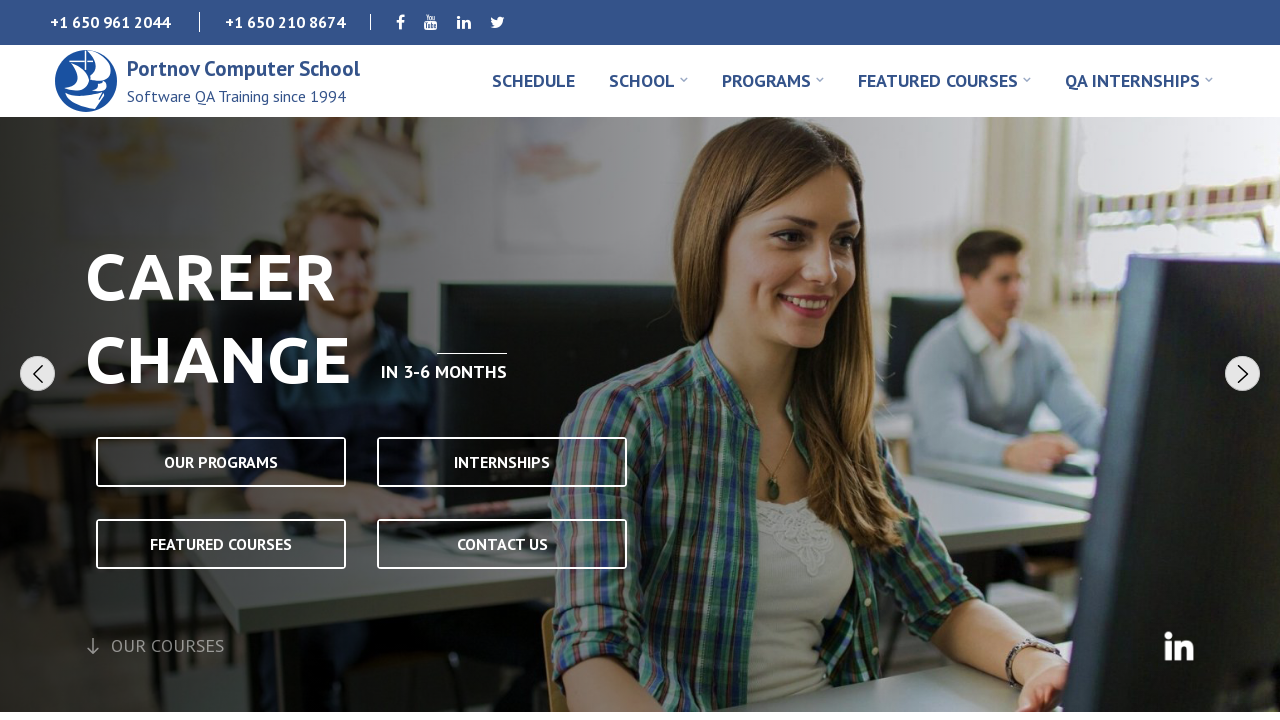

Retrieved page title: Home - Portnov Computer School
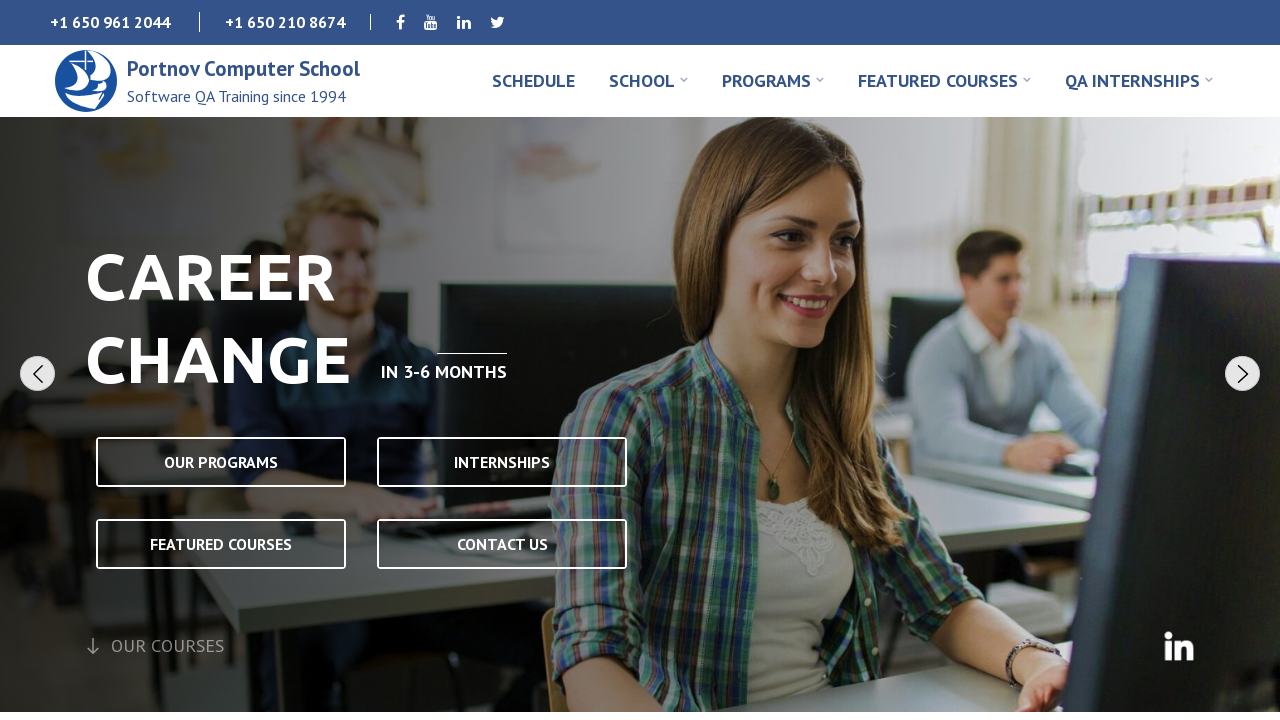

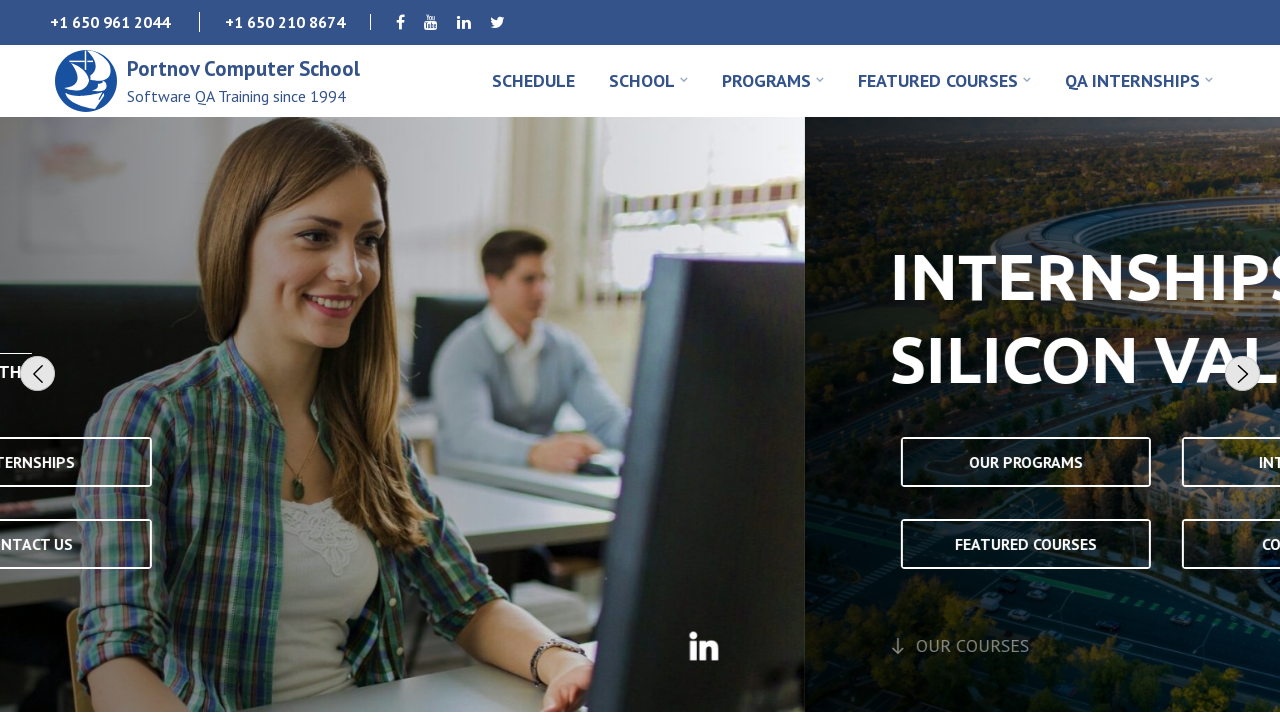